Tests that a floating menu remains visible and in the same position after scrolling down the page

Starting URL: https://practice.expandtesting.com/floating-menu

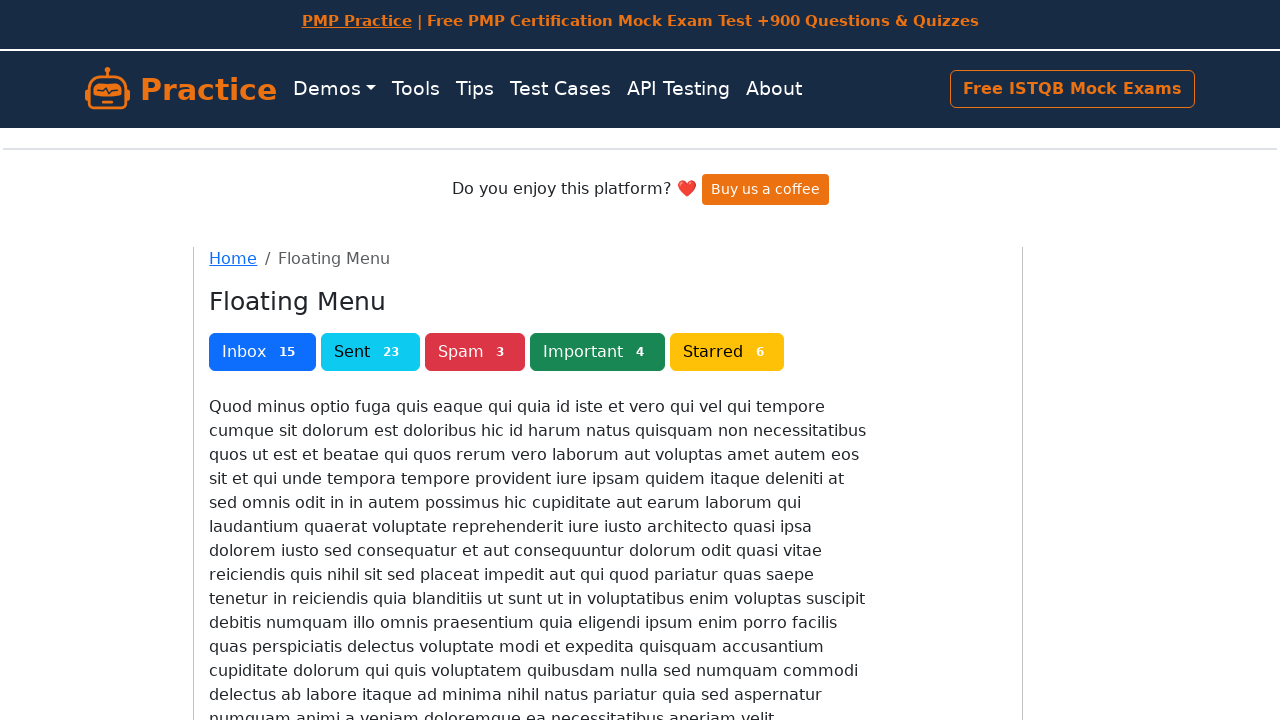

Located the floating menu button
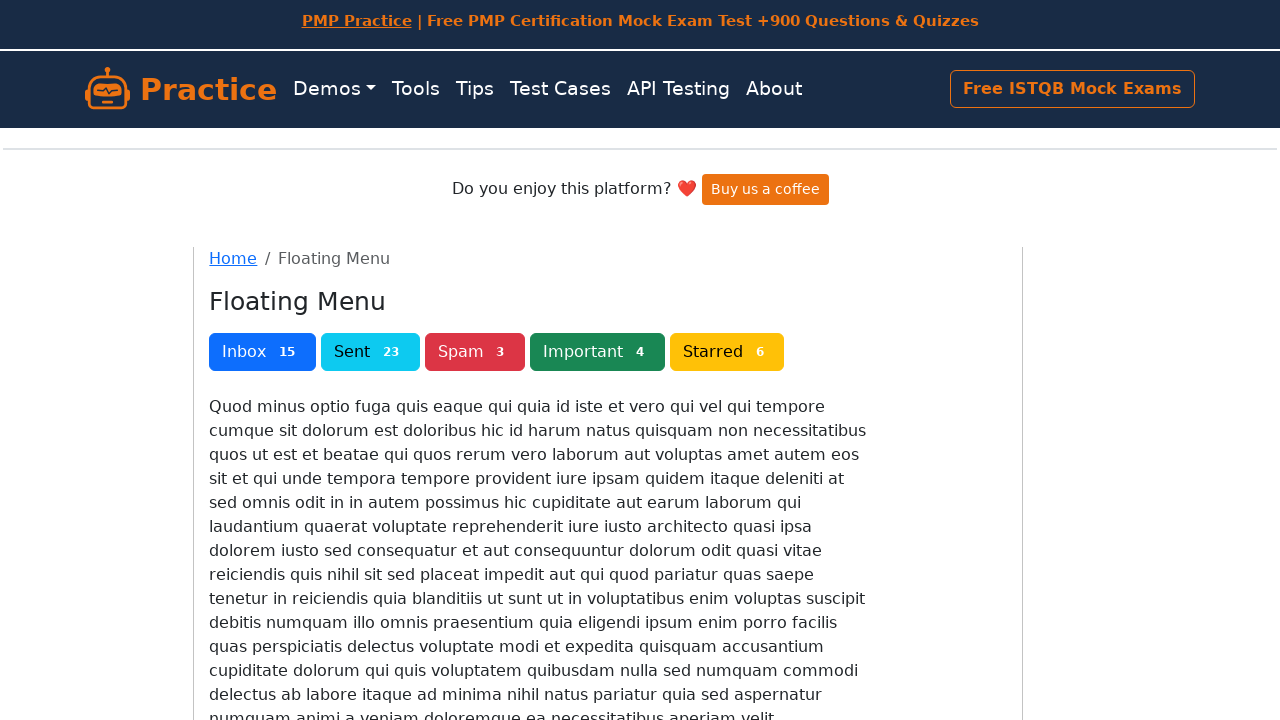

Captured initial position of floating menu
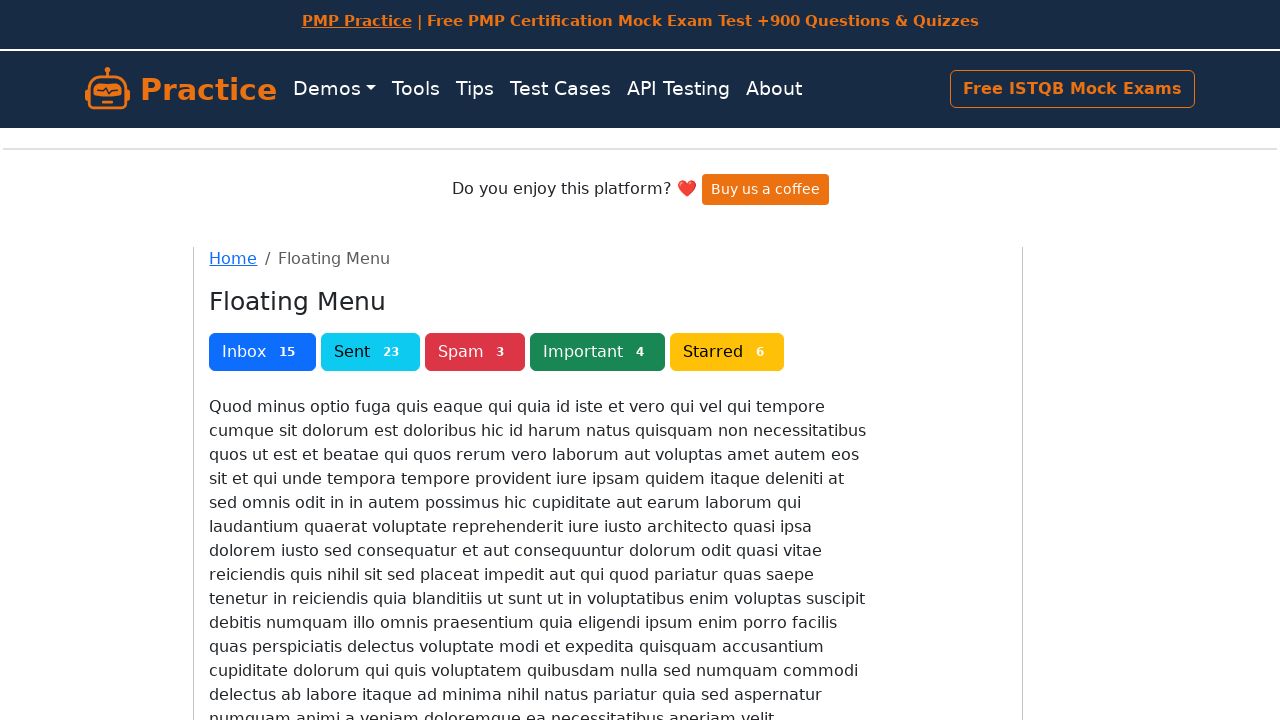

Scrolled down the page by 5267 pixels
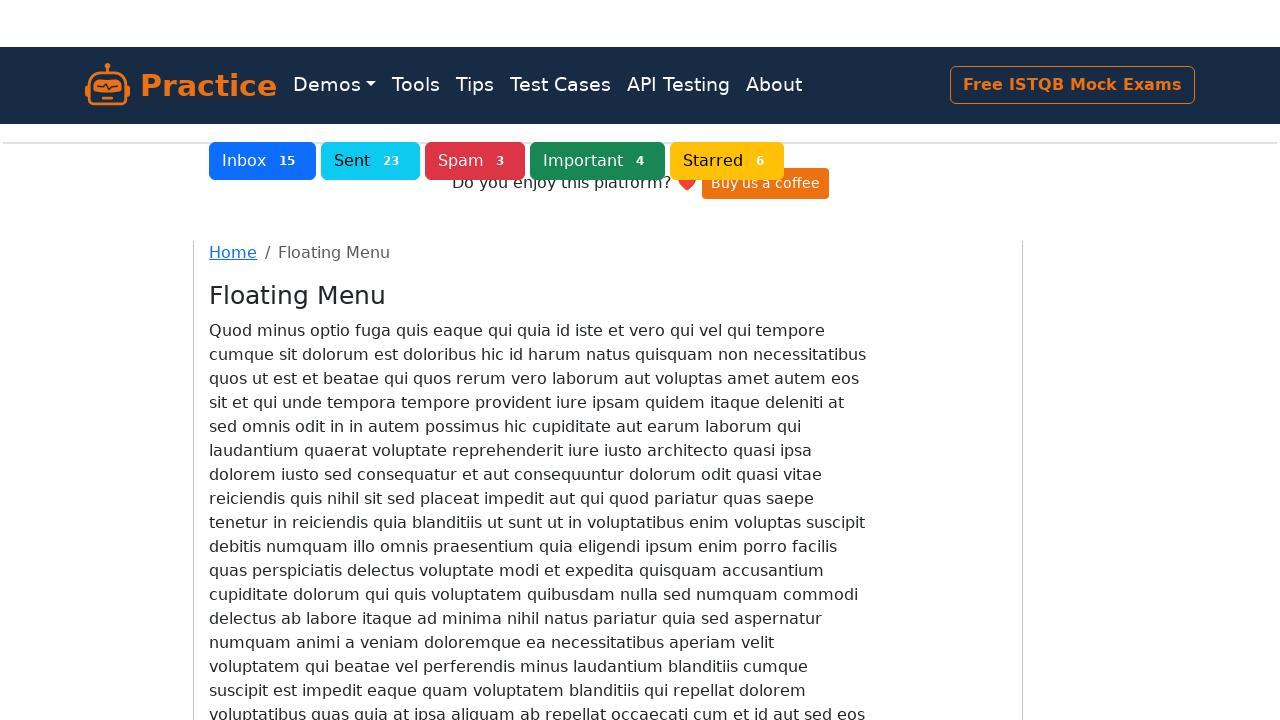

Waited 500ms for animations to complete
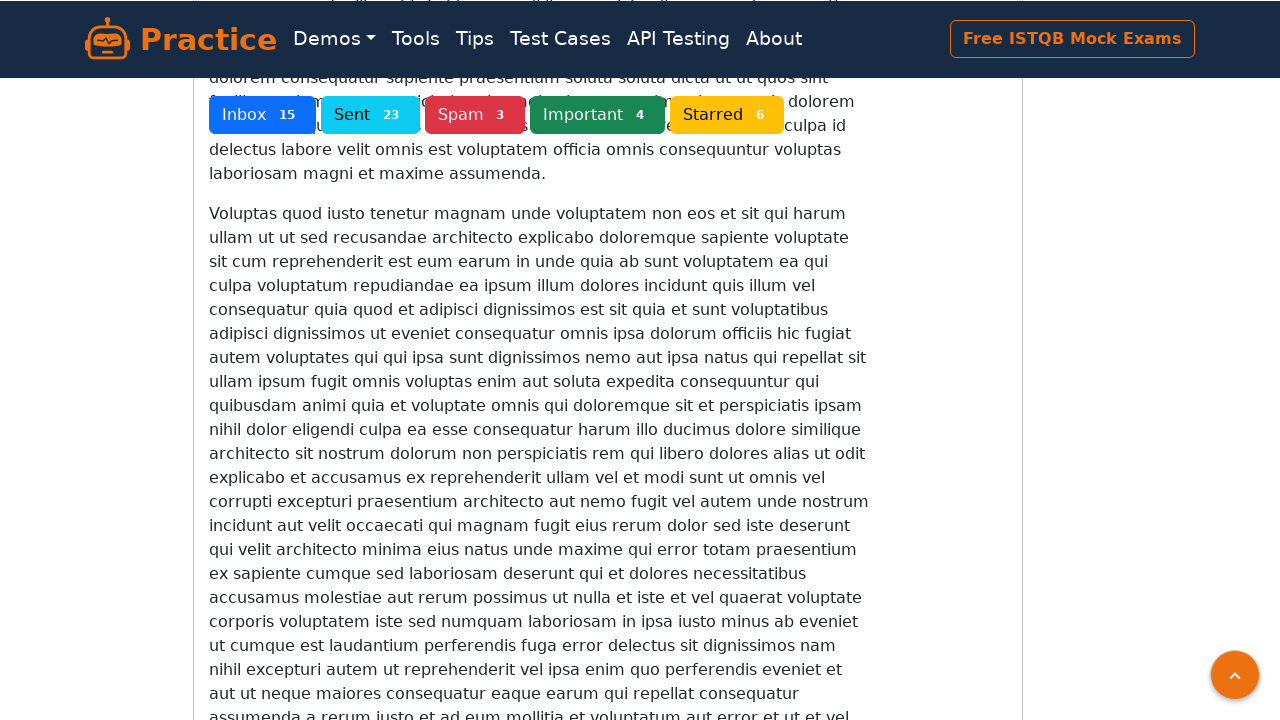

Verified floating menu is still visible after scroll
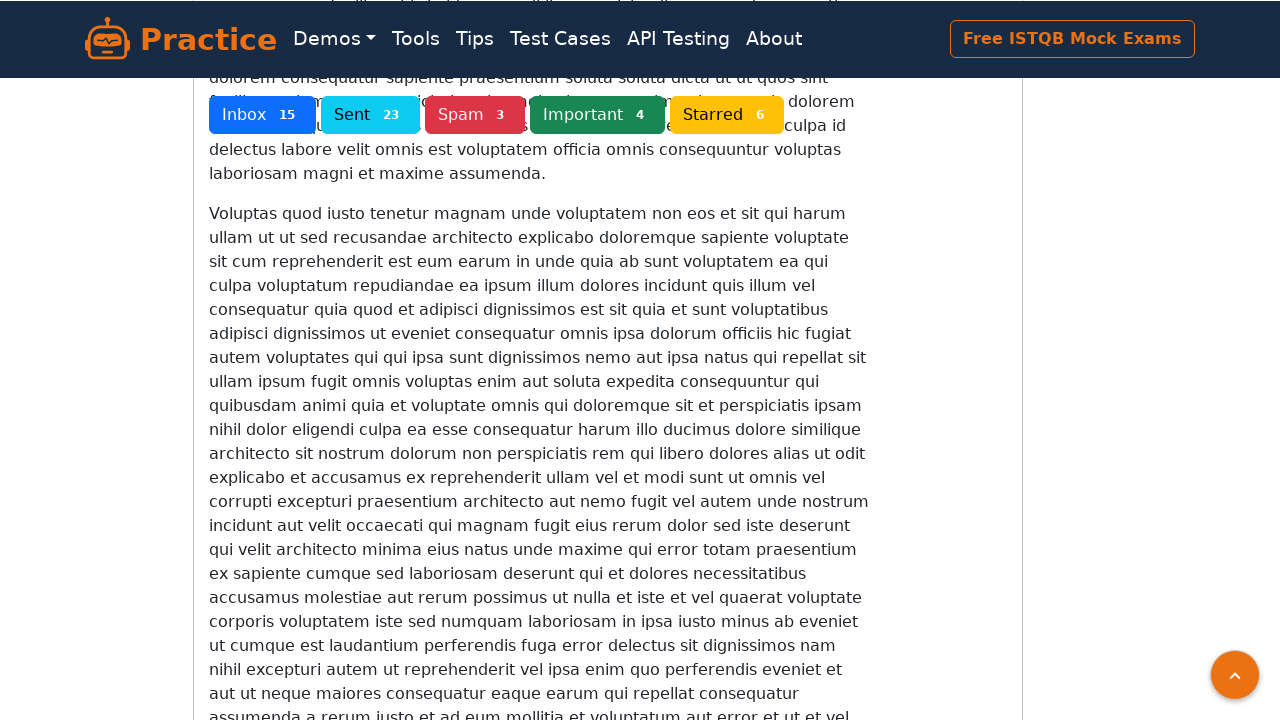

Captured final position of floating menu after scrolling
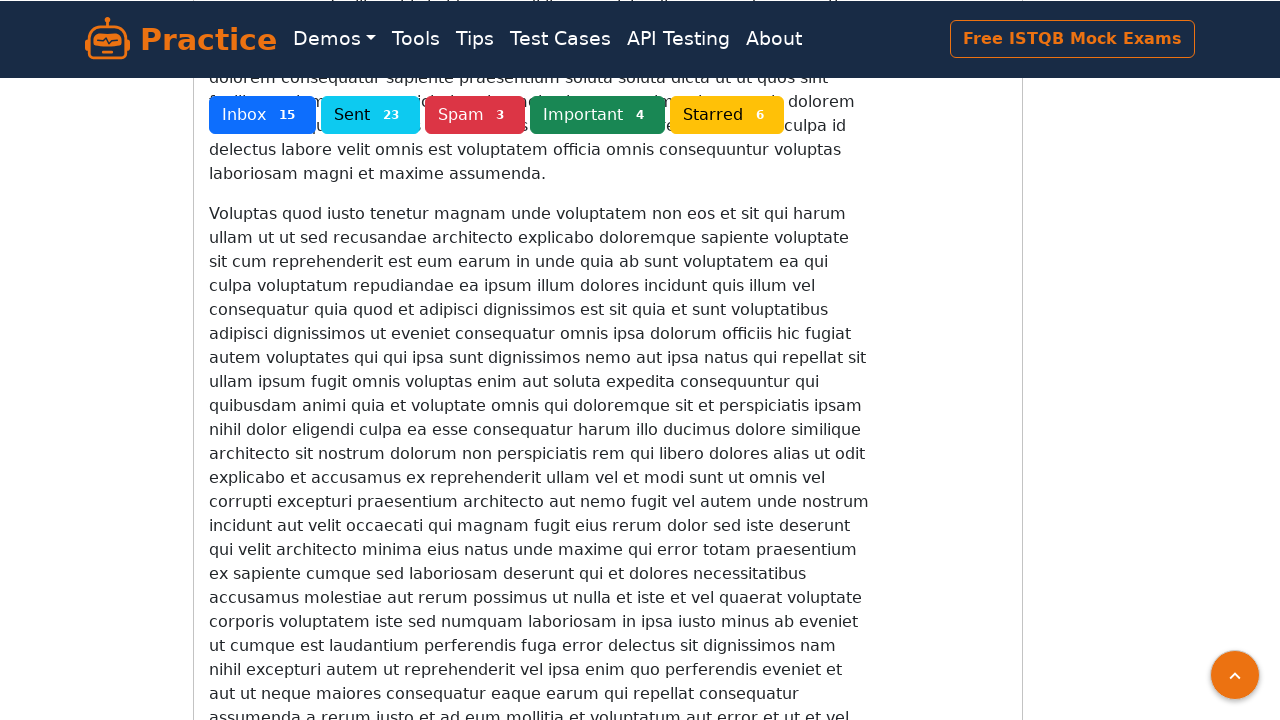

Asserted that floating menu remains visible after scrolling
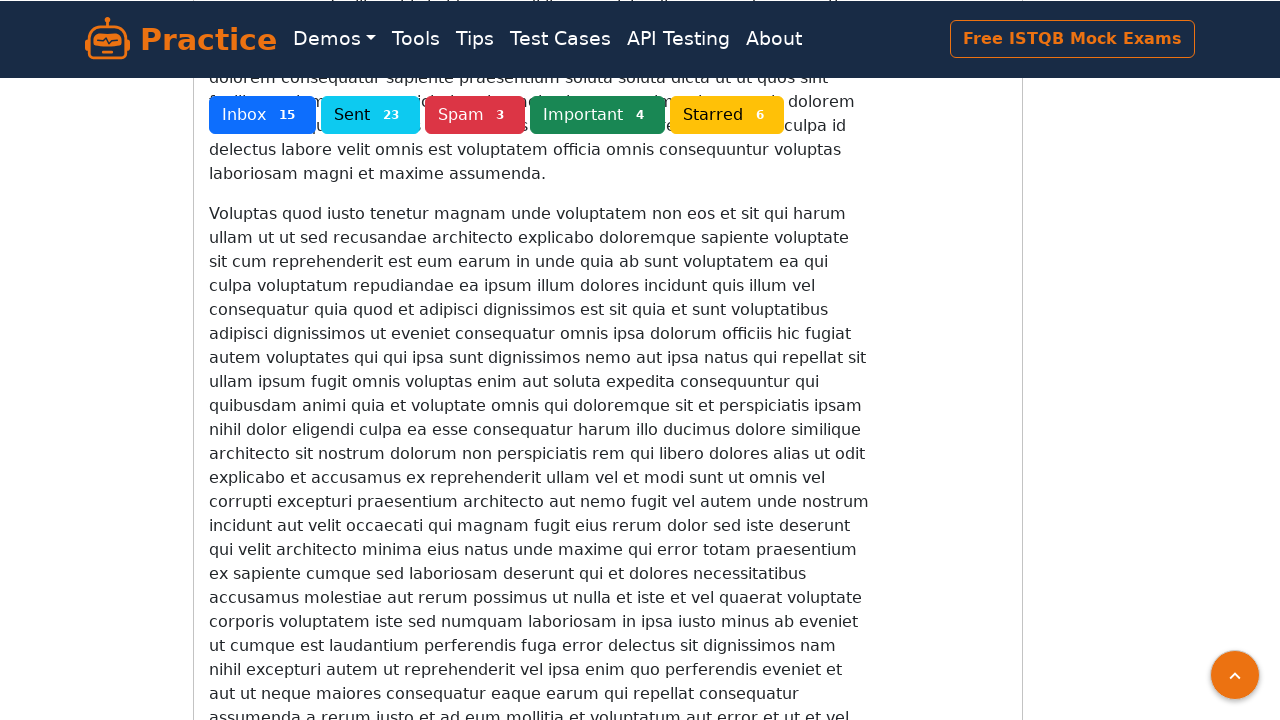

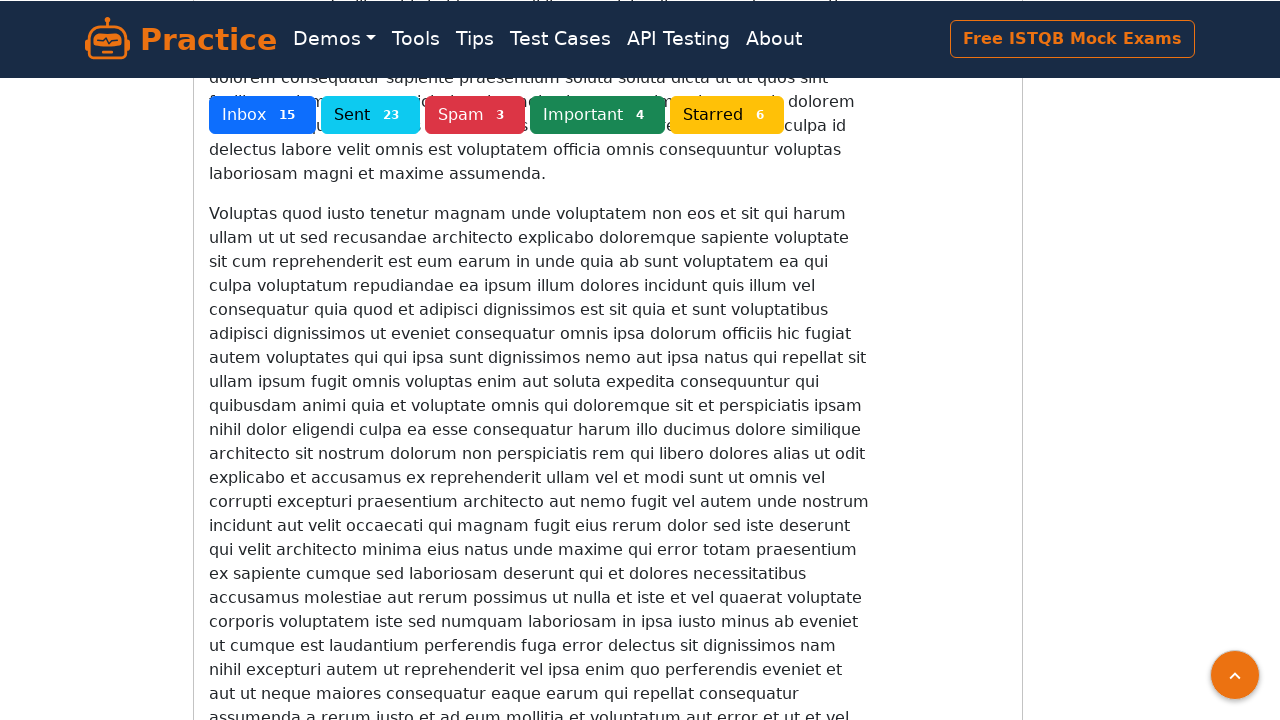